Navigates to the BikeWale KTM Duke page and waits for the page to load

Starting URL: https://www.bikewale.com/ktm-bikes/duke/

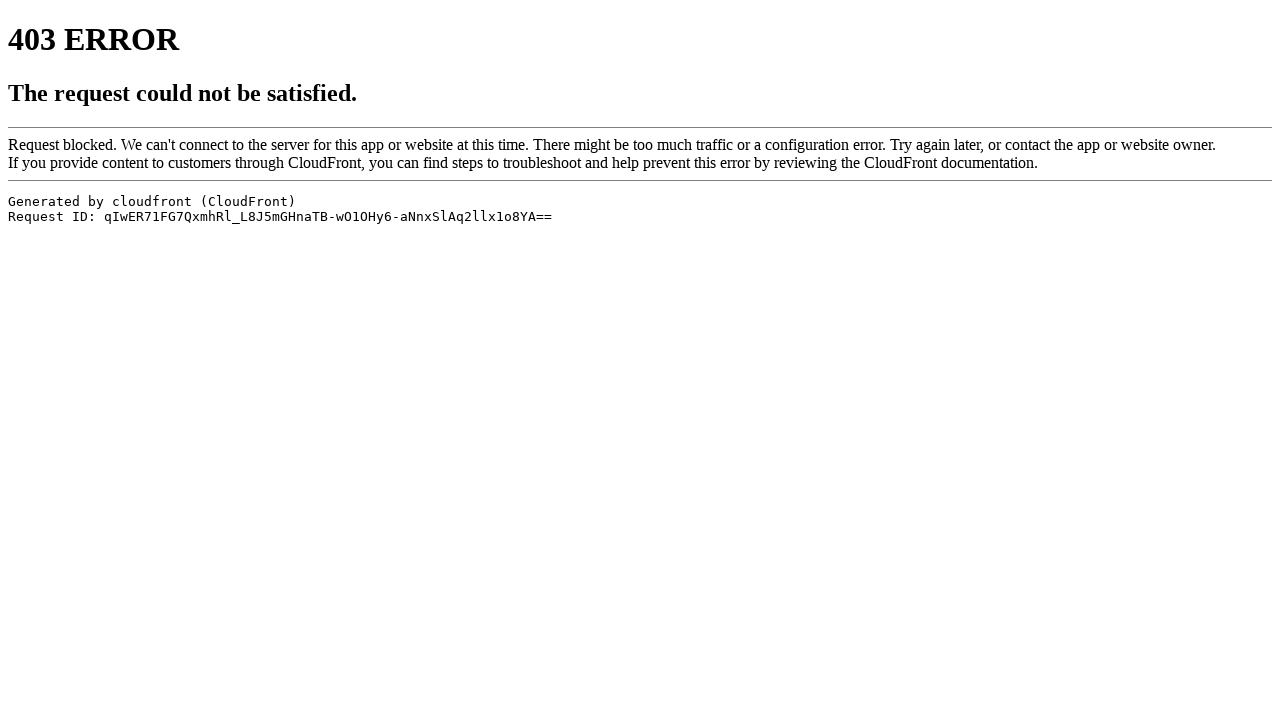

Navigated to BikeWale KTM Duke page
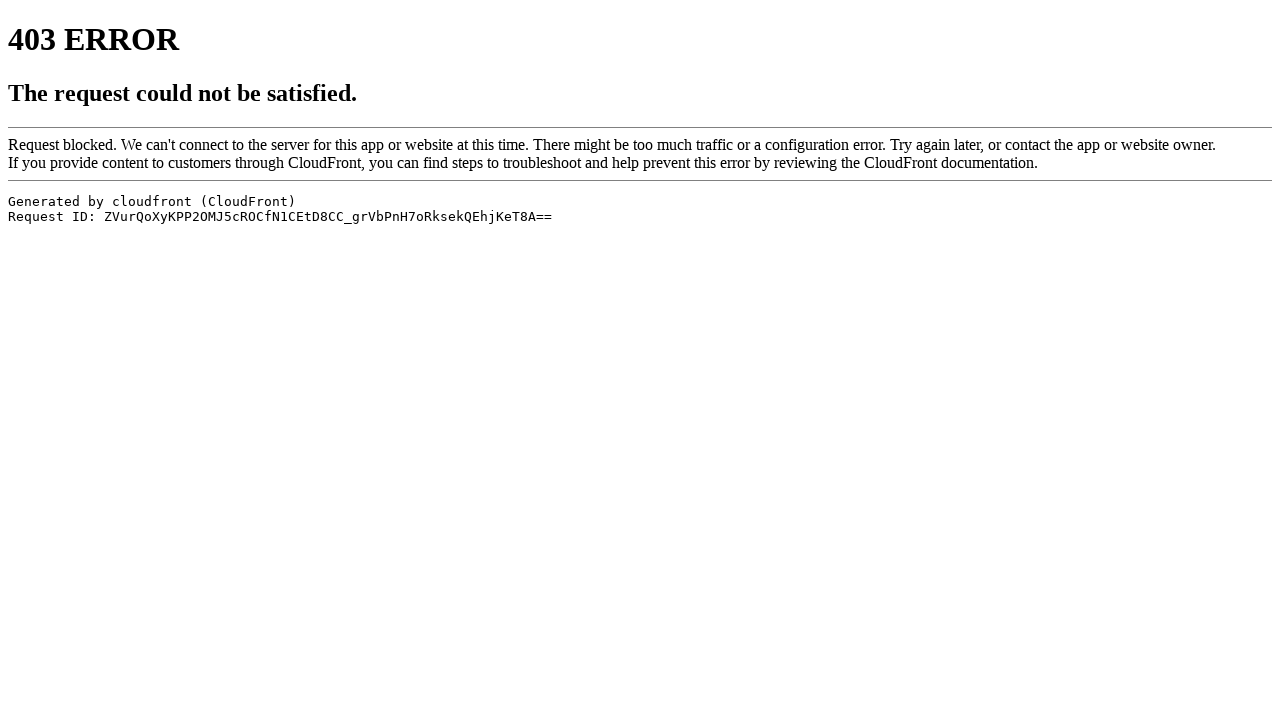

Page DOM content loaded
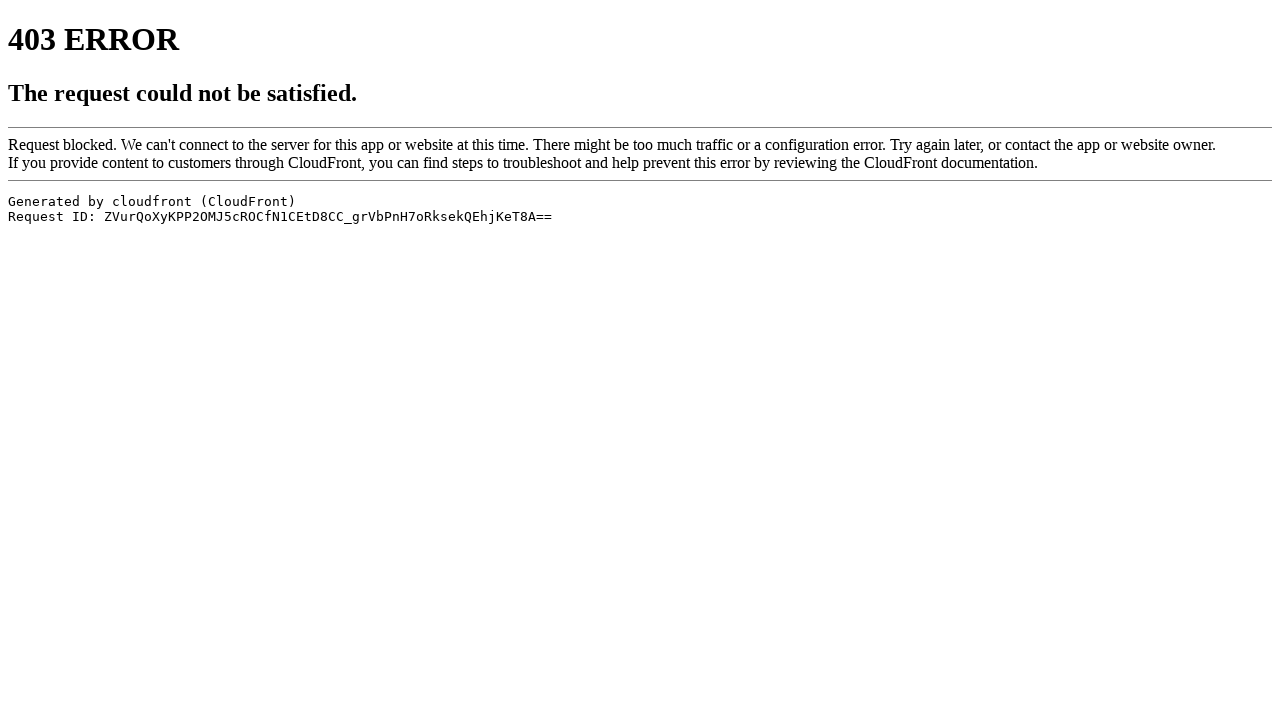

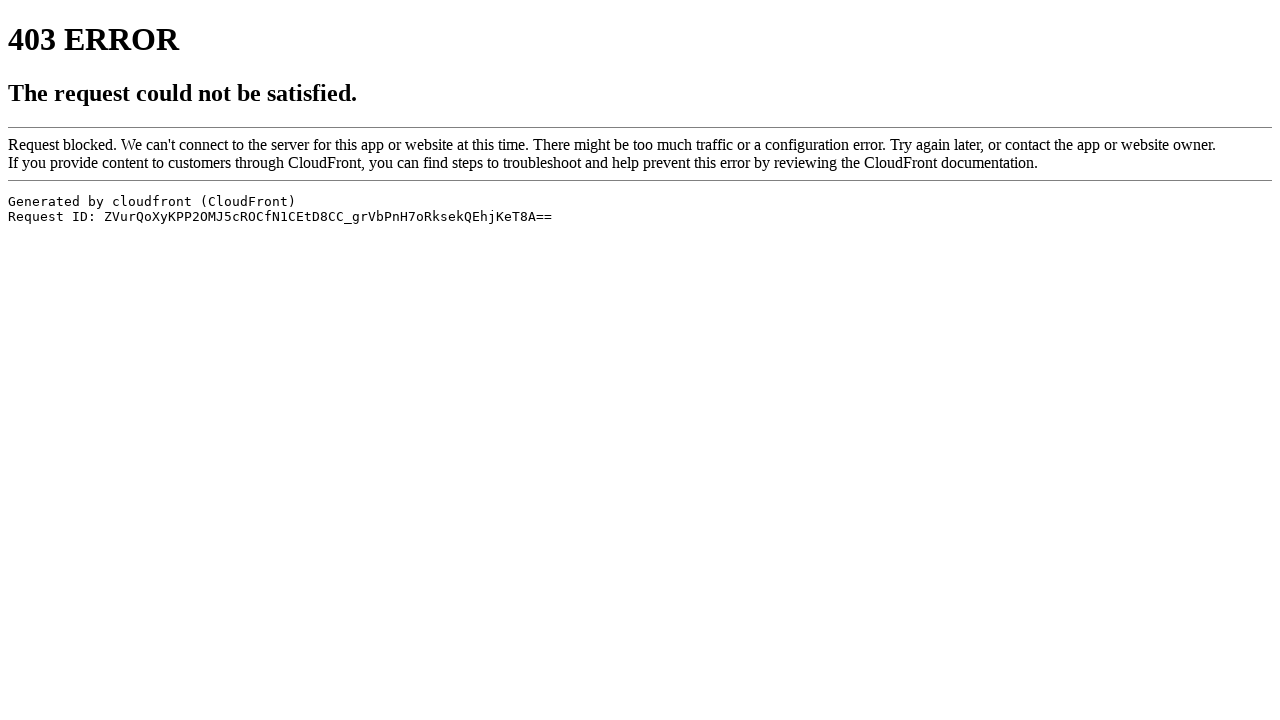